Navigates to a Bulgarian parliament transcript page and waits for the transcript content to load, verifying the transcript div is present and contains text.

Starting URL: https://parliament.bg/bg/plenaryst/ns/55/ID/10973

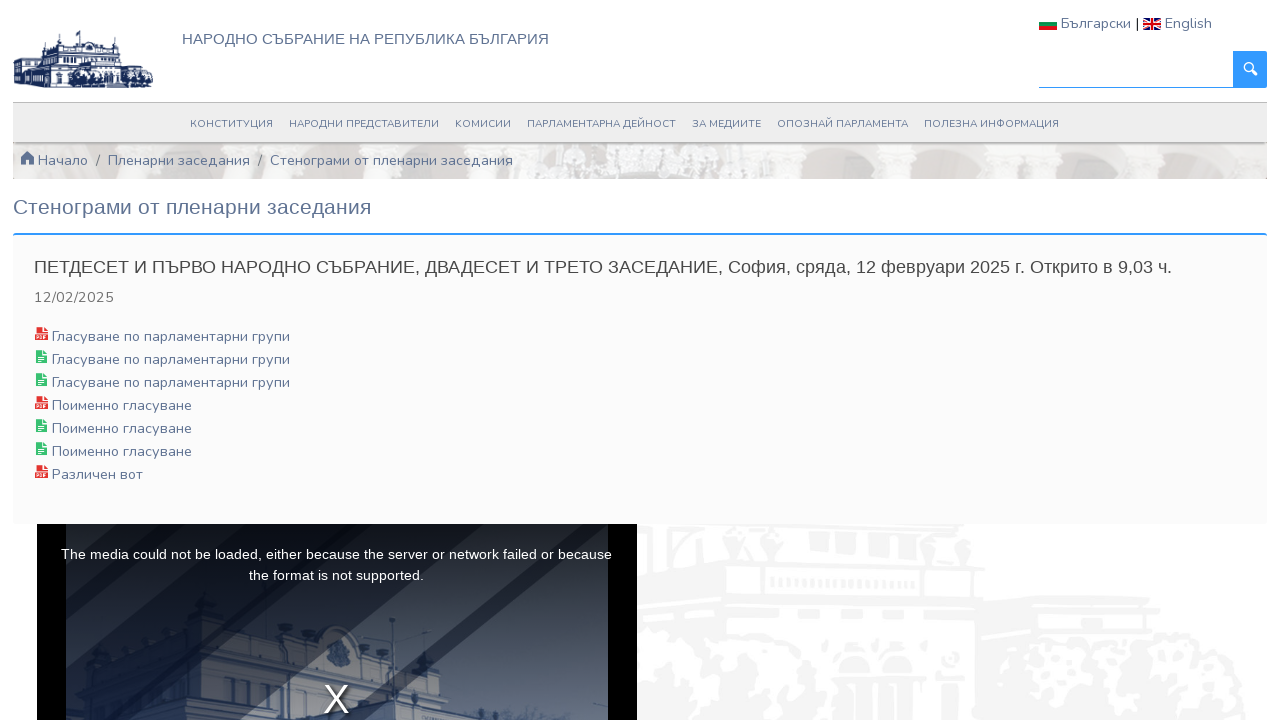

Navigated to Bulgarian parliament transcript page
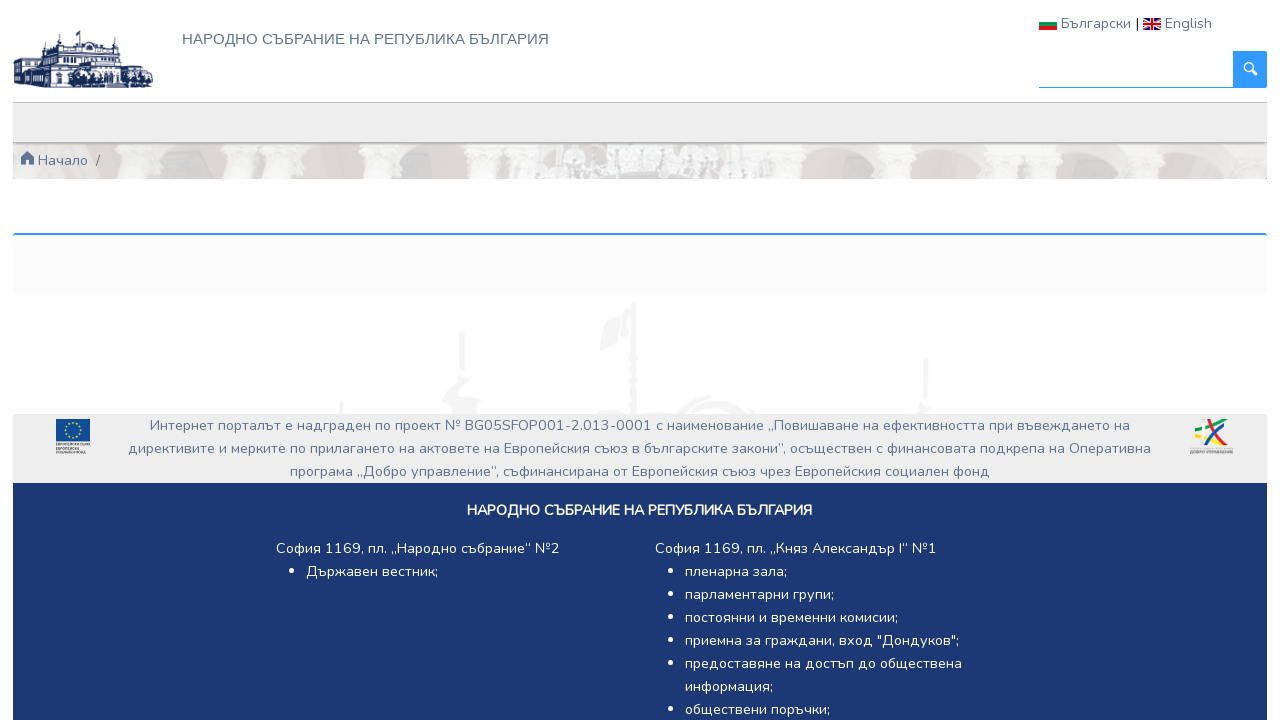

Transcript content container loaded (div.mt-4)
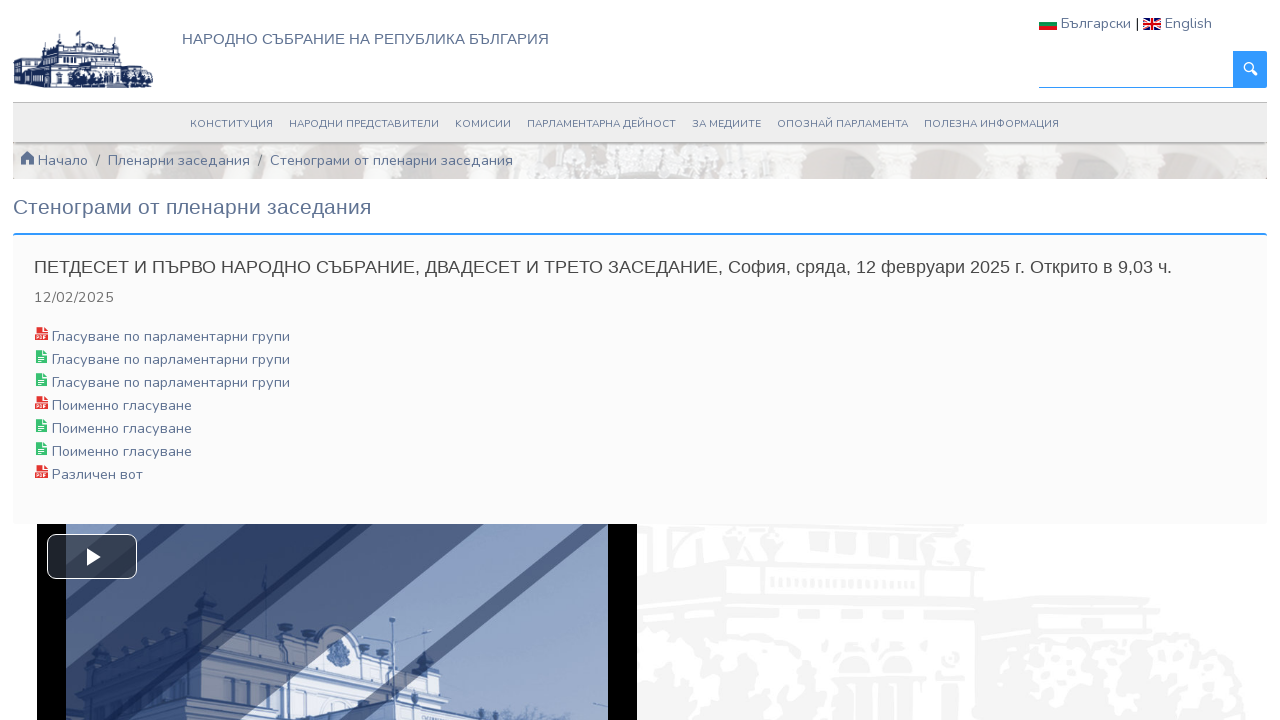

Located first transcript content div
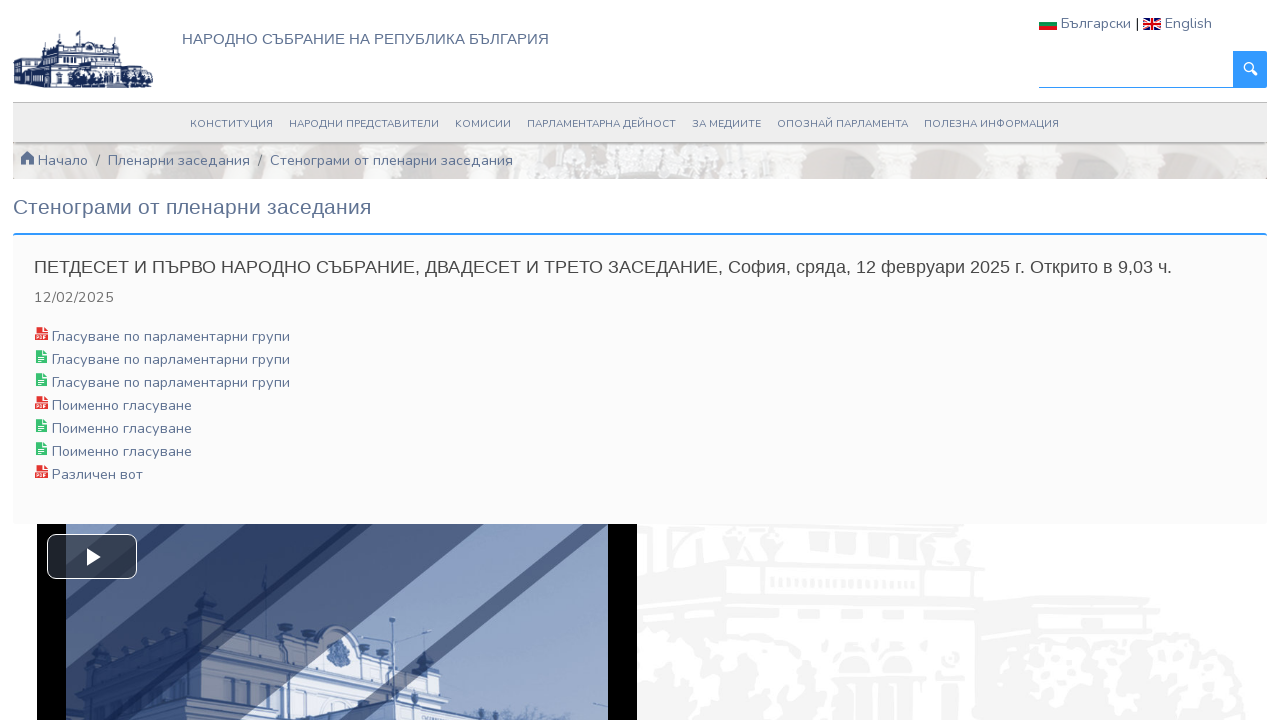

Transcript content div is visible and verified
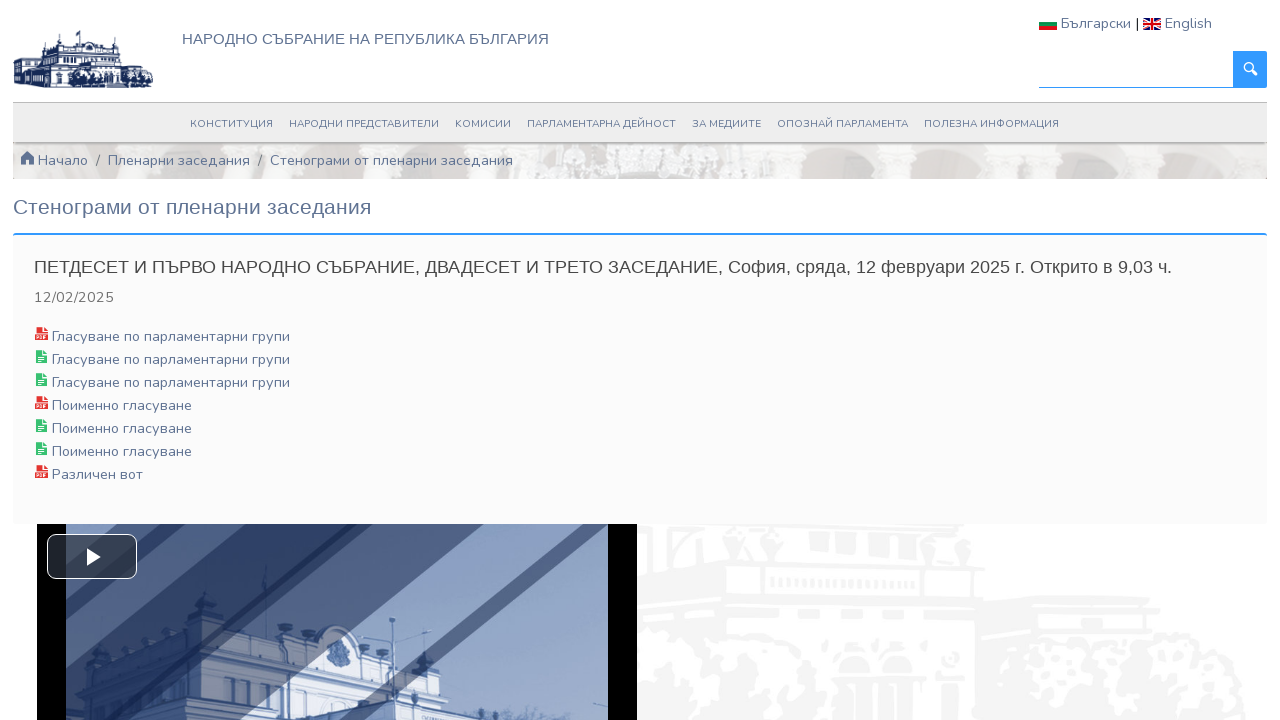

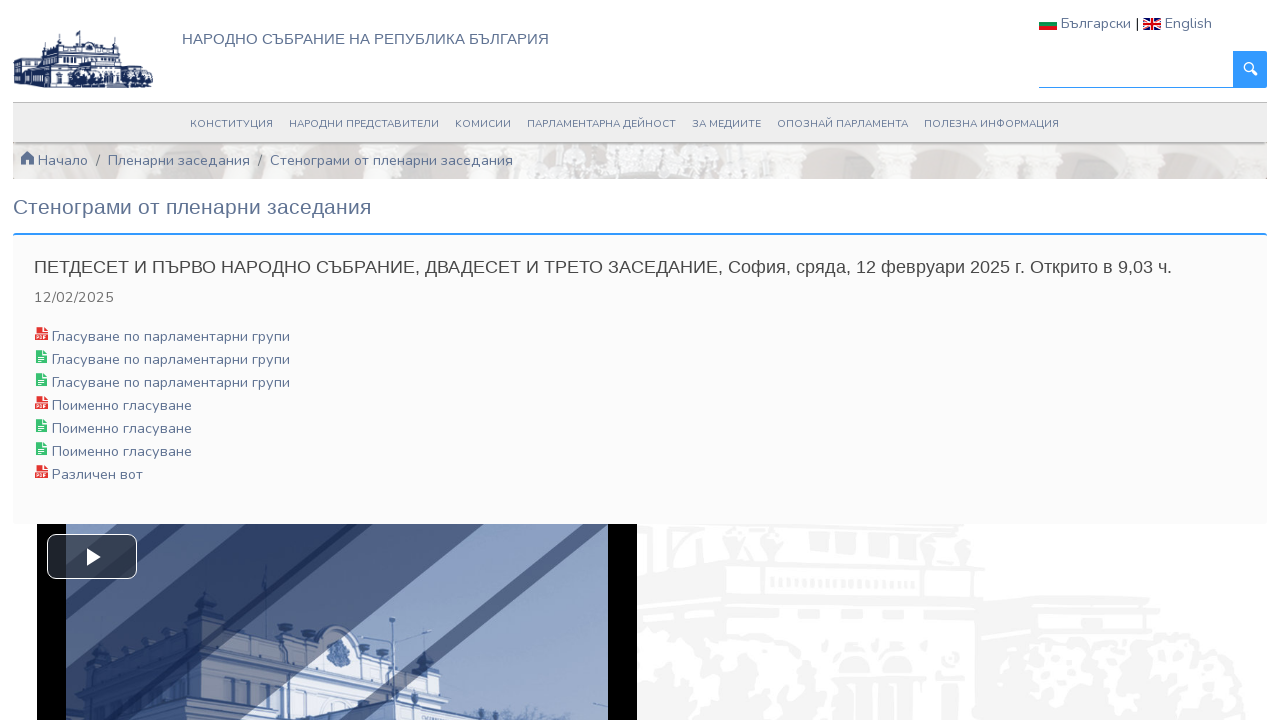